Tests JavaScript prompt alert by entering text and accepting it, then verifying the result

Starting URL: https://automationfc.github.io/basic-form/index.html

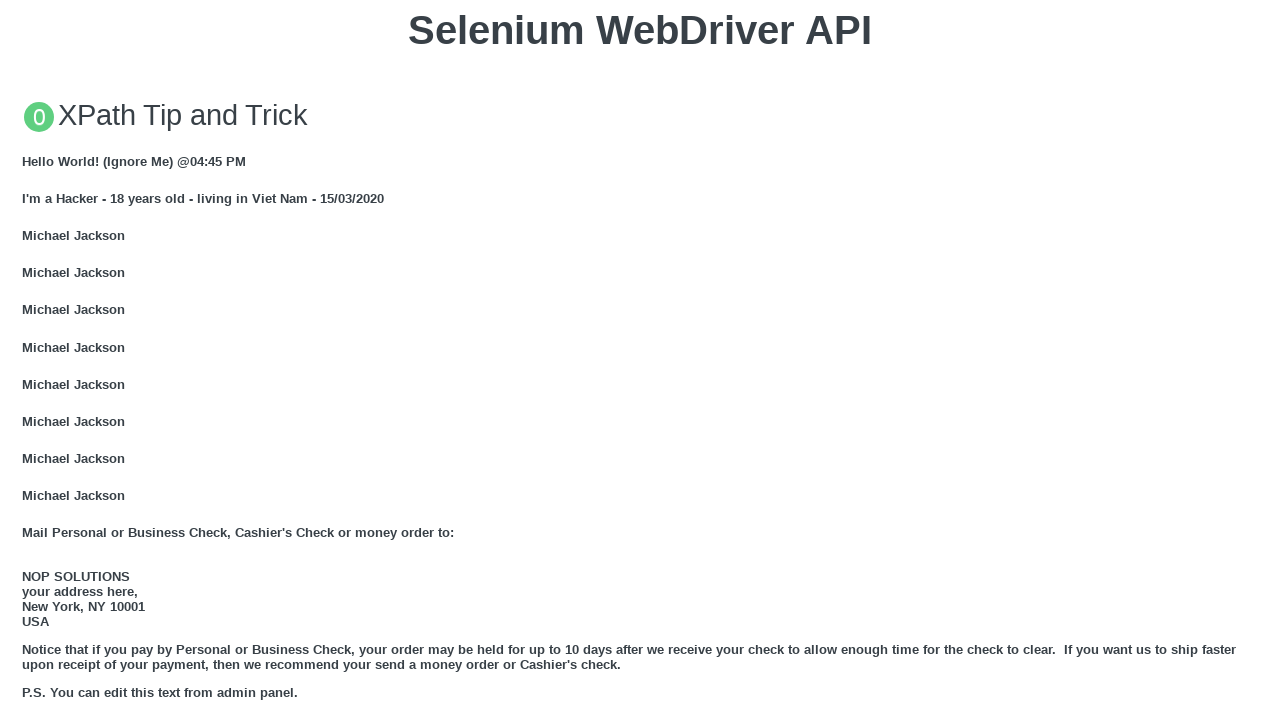

Located JS Prompt button
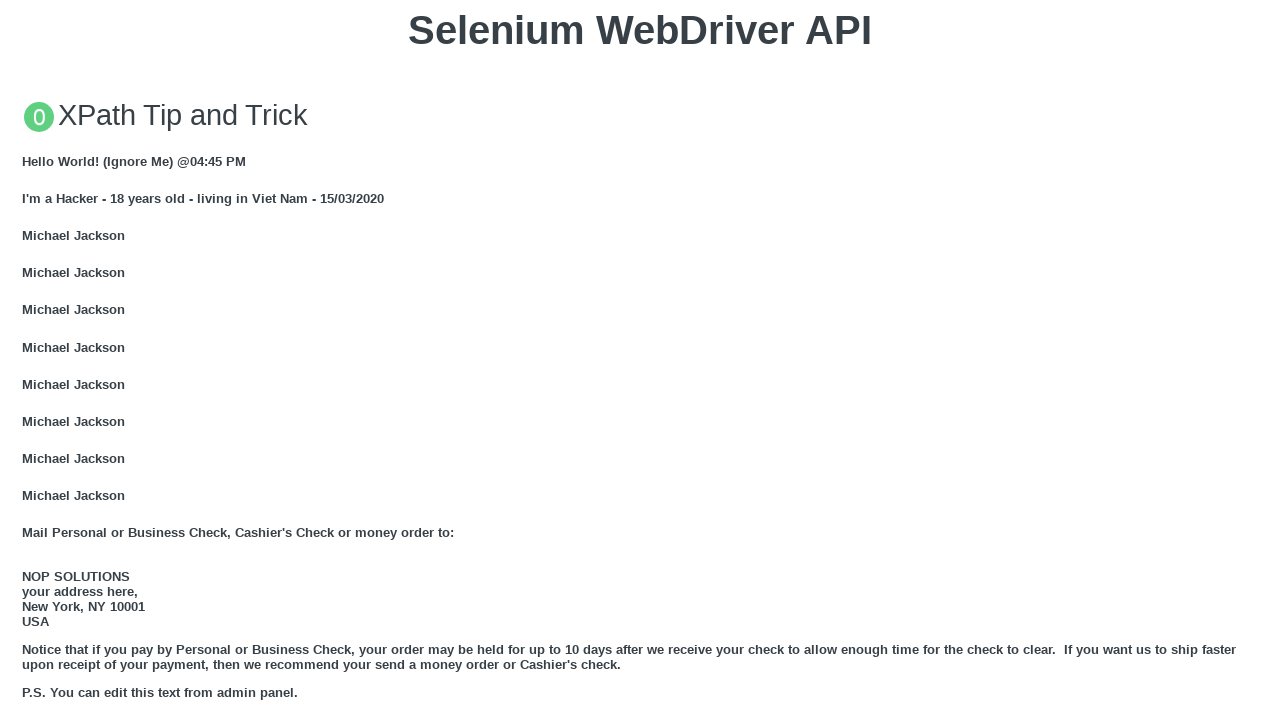

Scrolled JS Prompt button into view
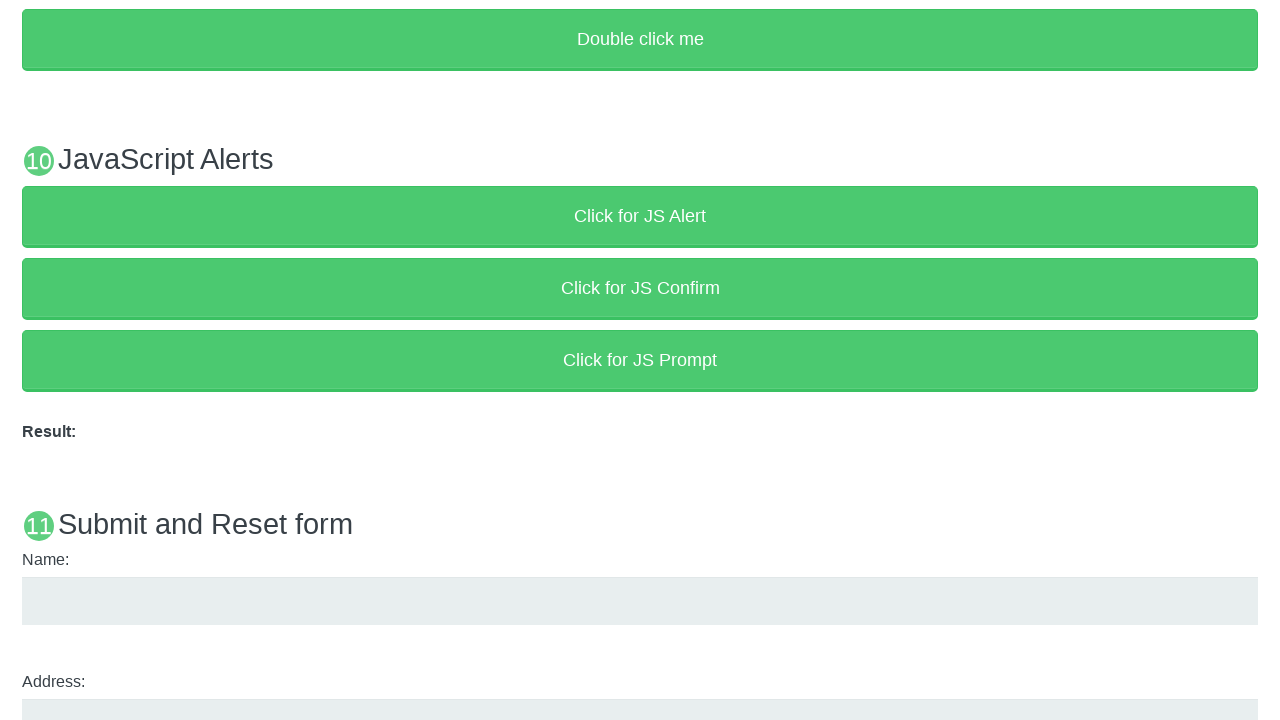

Registered dialog event handler for JS prompt
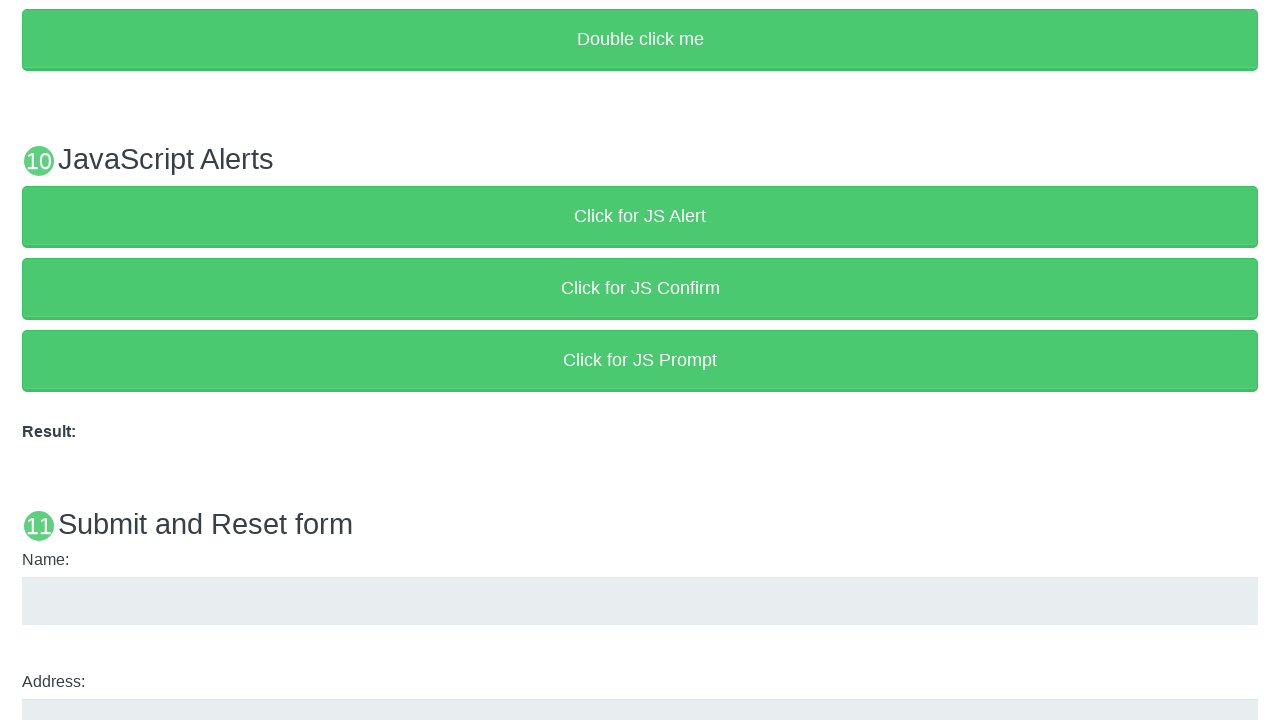

Clicked JS Prompt button to trigger prompt dialog at (640, 360) on button:has-text('Click for JS Prompt')
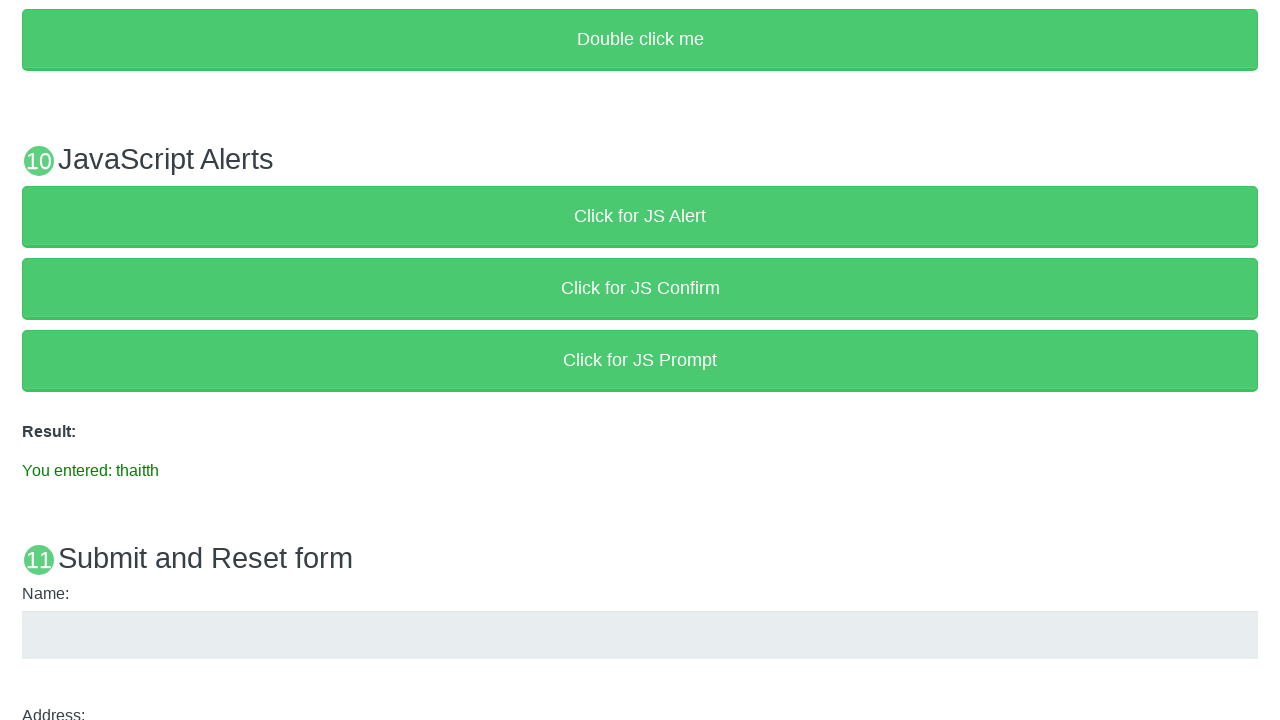

Retrieved result text from page
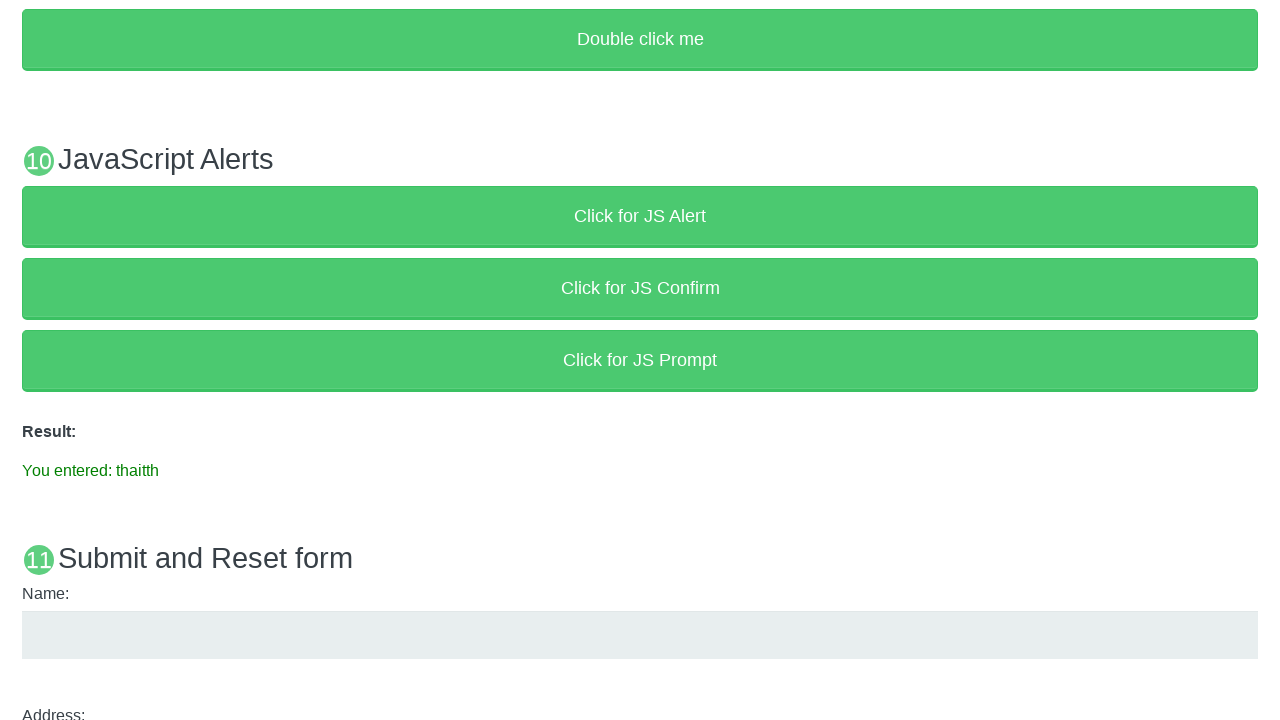

Verified result text matches expected value 'You entered: thaitth'
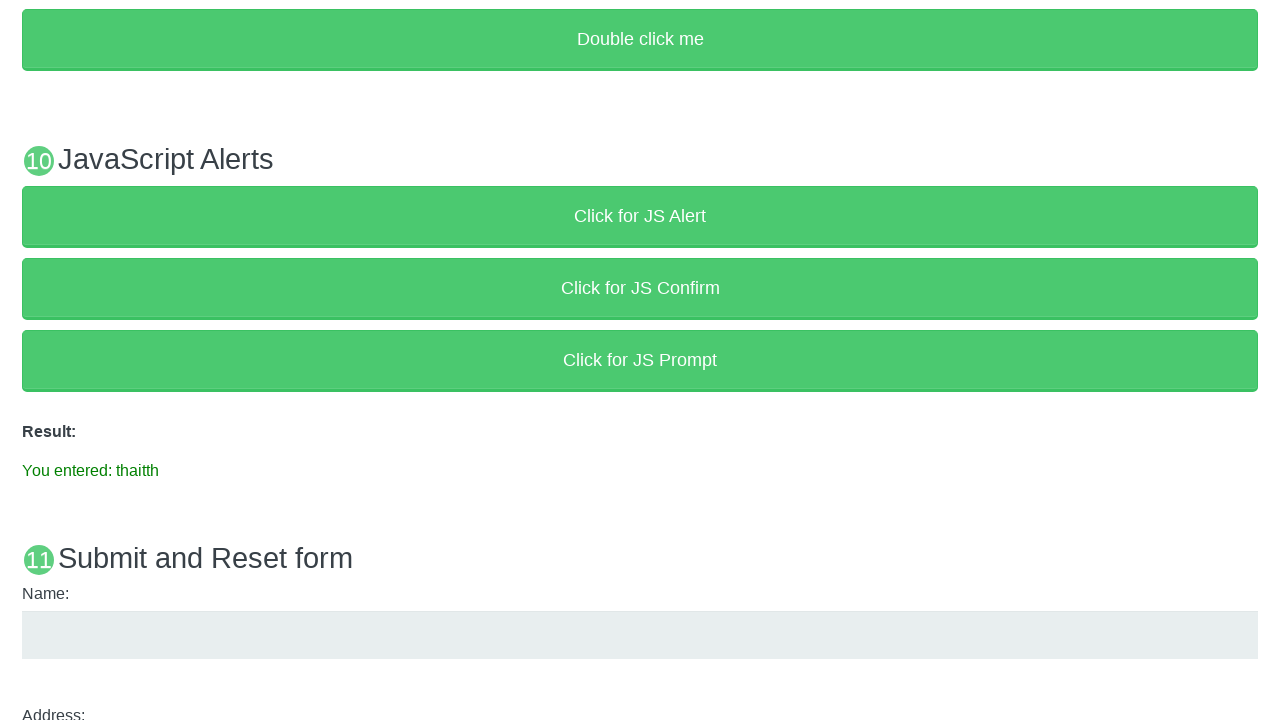

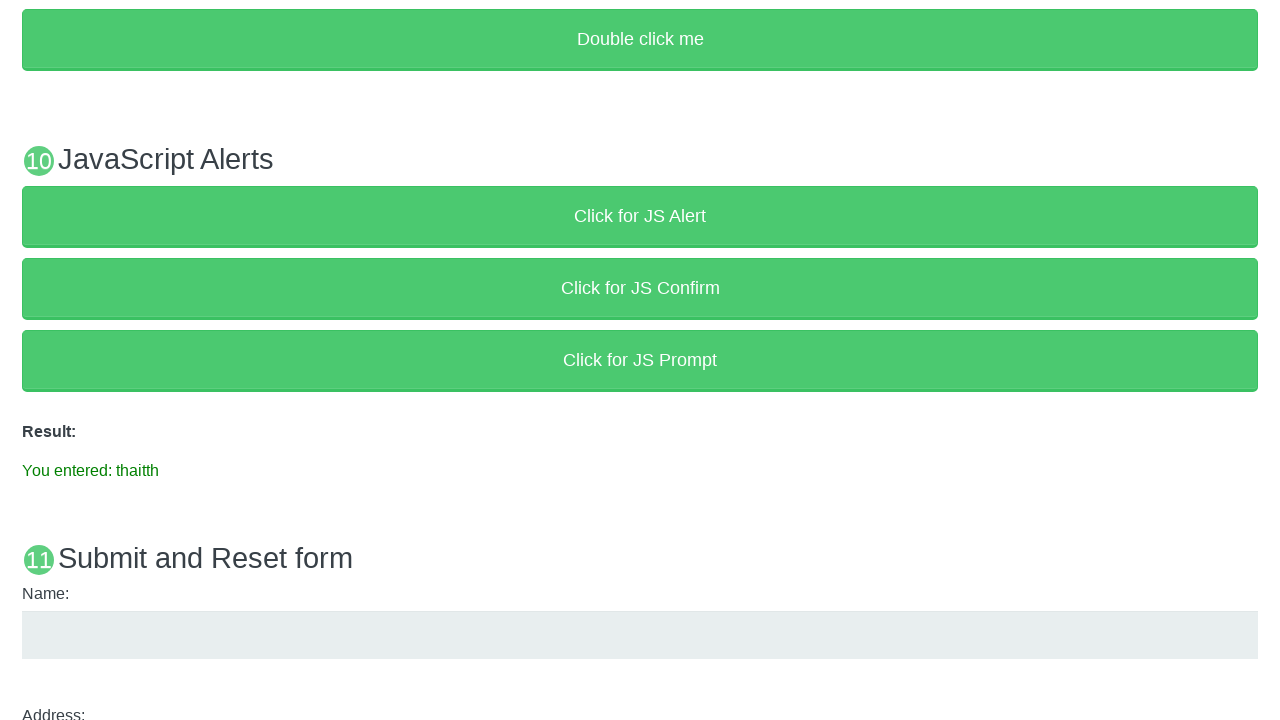